Tests a web form by filling a text field and submitting it, then verifying the success message

Starting URL: https://www.selenium.dev/selenium/web/web-form.html

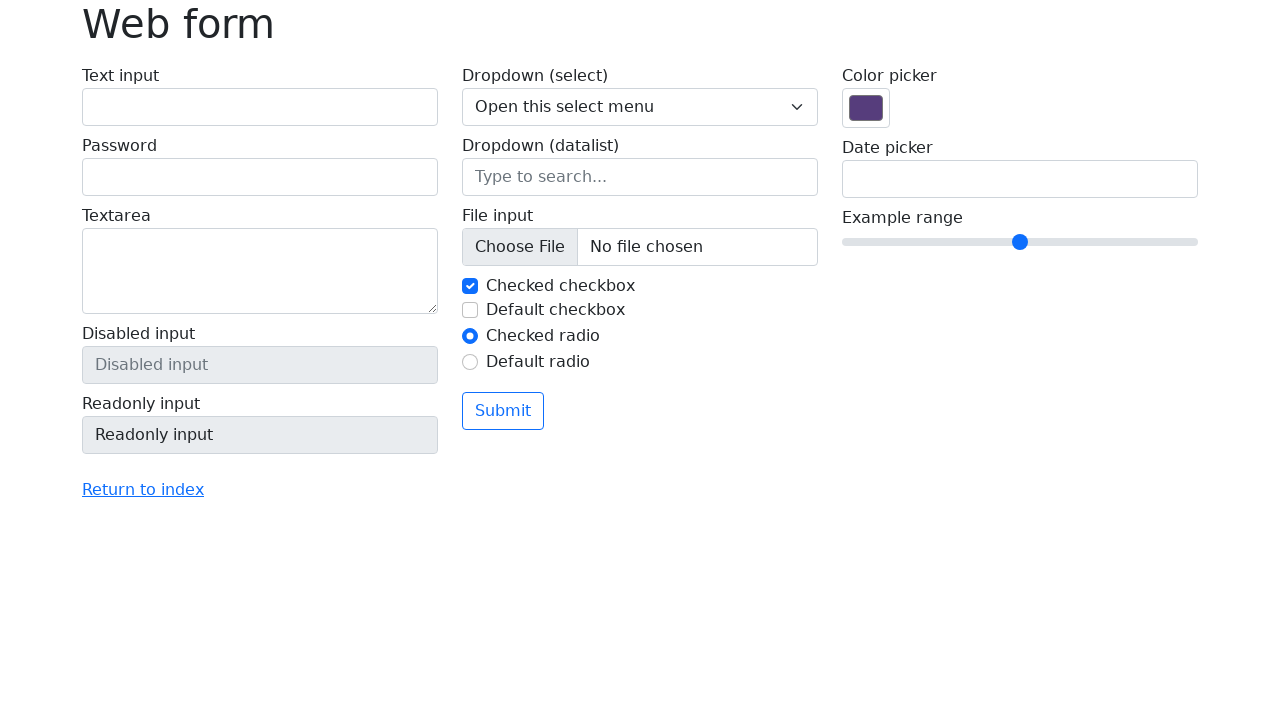

Filled text field 'my-text' with 'Selenium' on input[name='my-text']
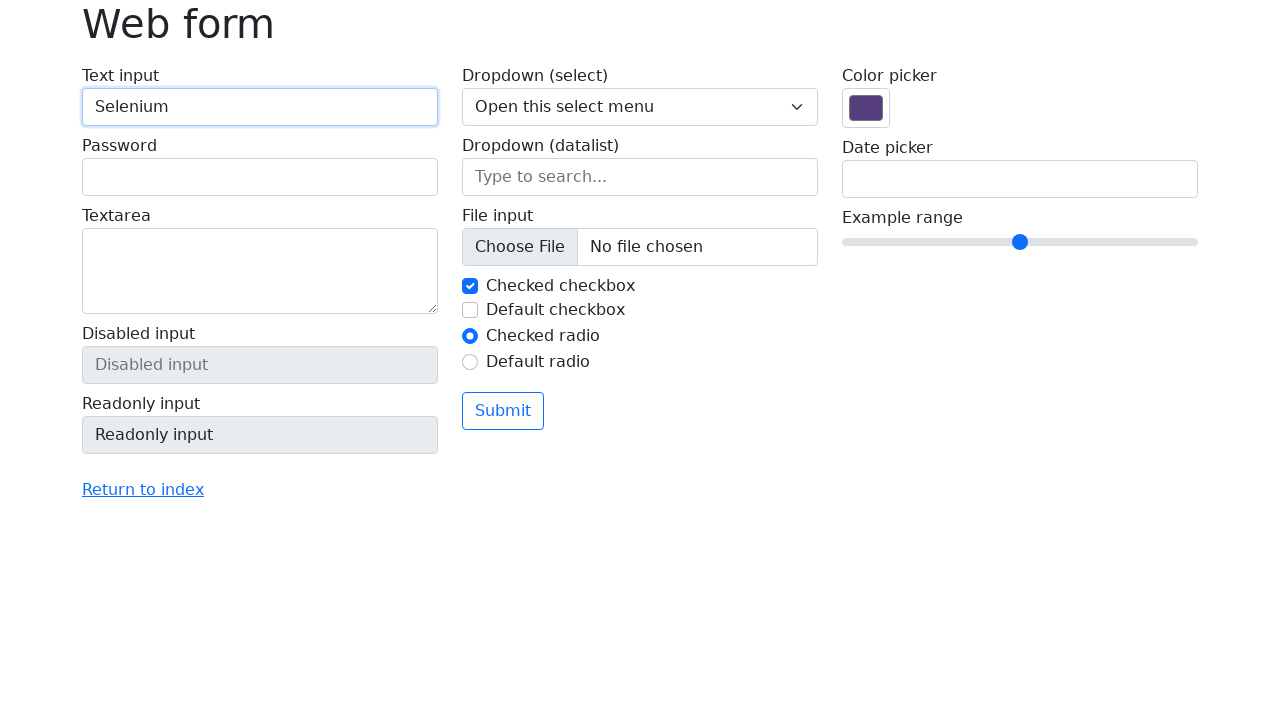

Clicked submit button at (503, 411) on button
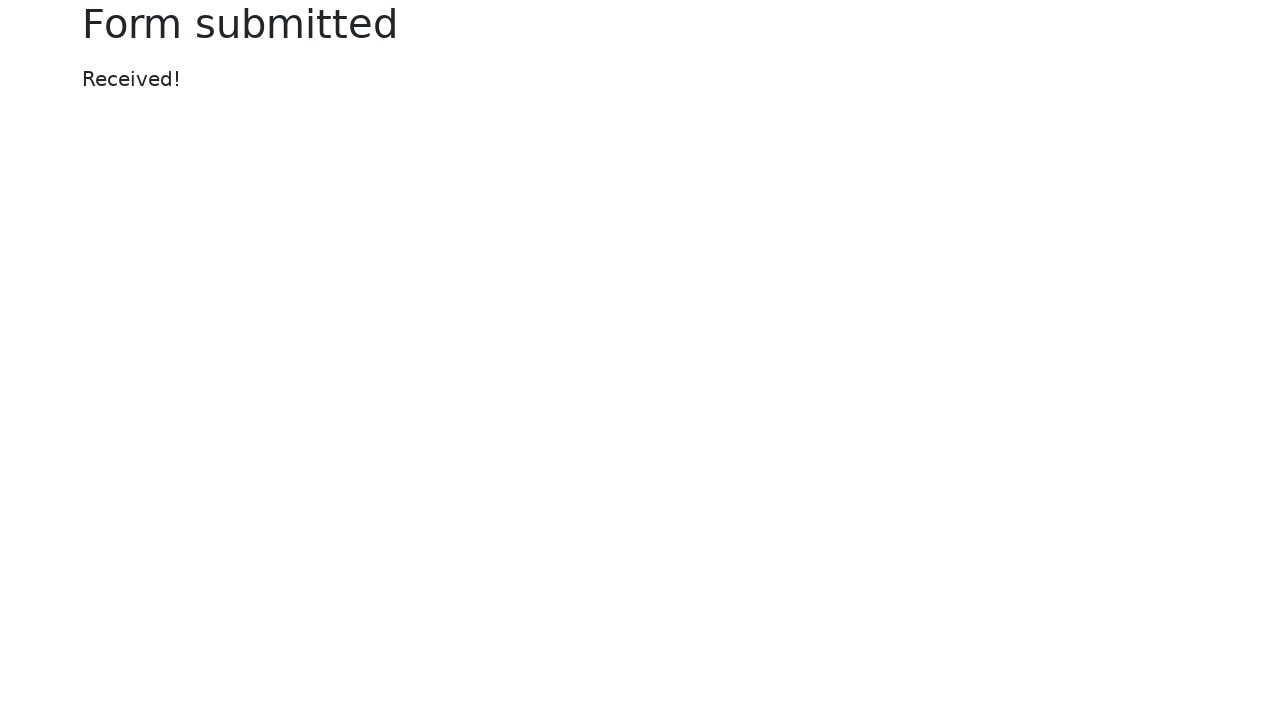

Success message appeared and verified
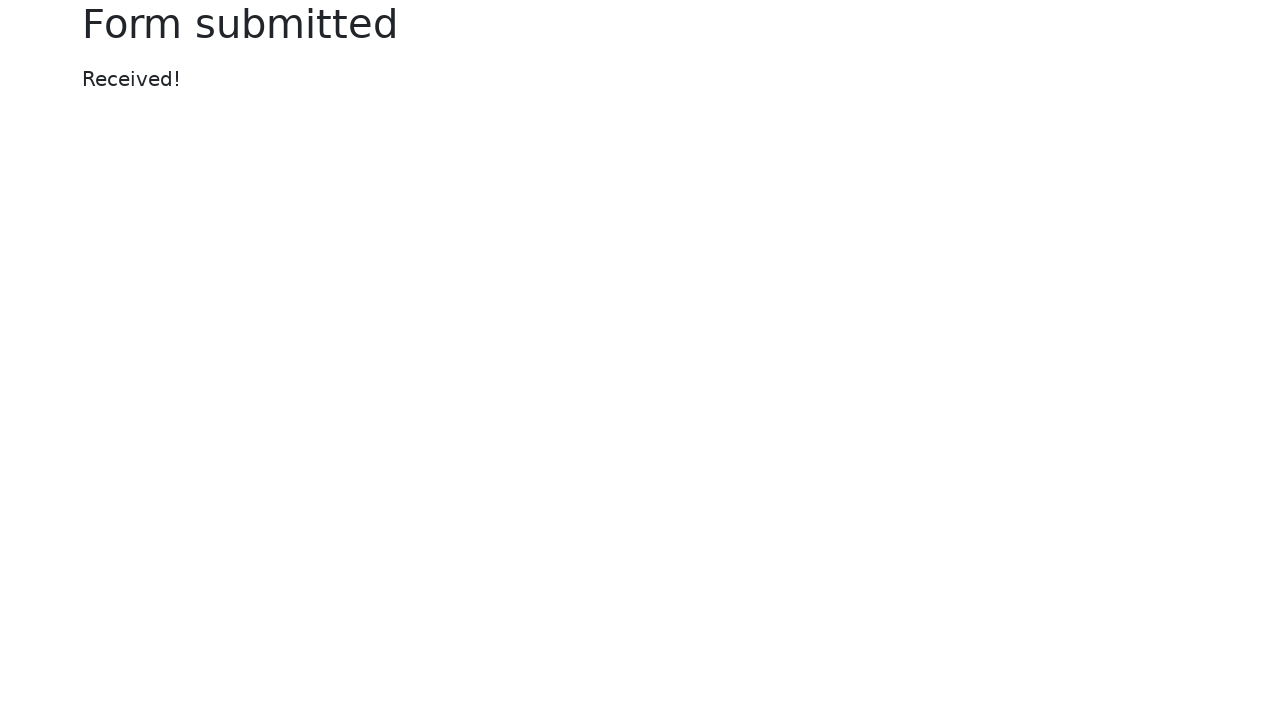

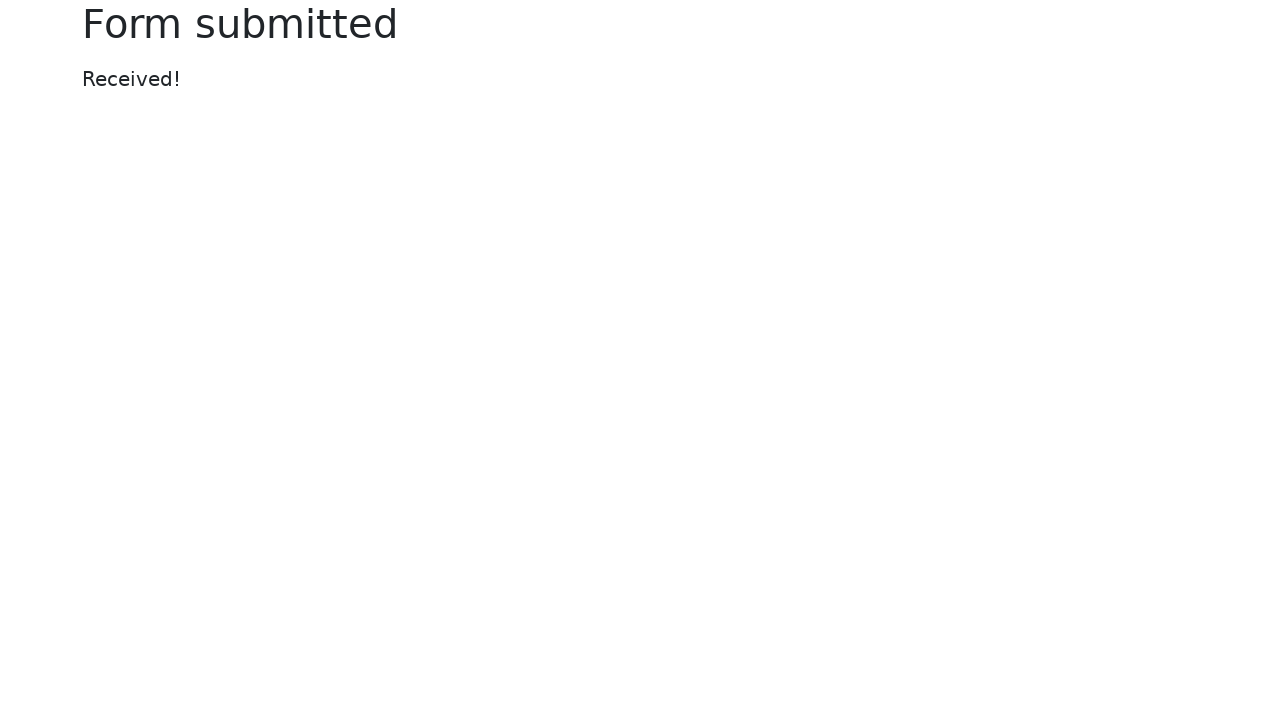